Tests mouse hover functionality by hovering over a menu element and clicking on the "Top" link that appears

Starting URL: https://rahulshettyacademy.com/AutomationPractice/

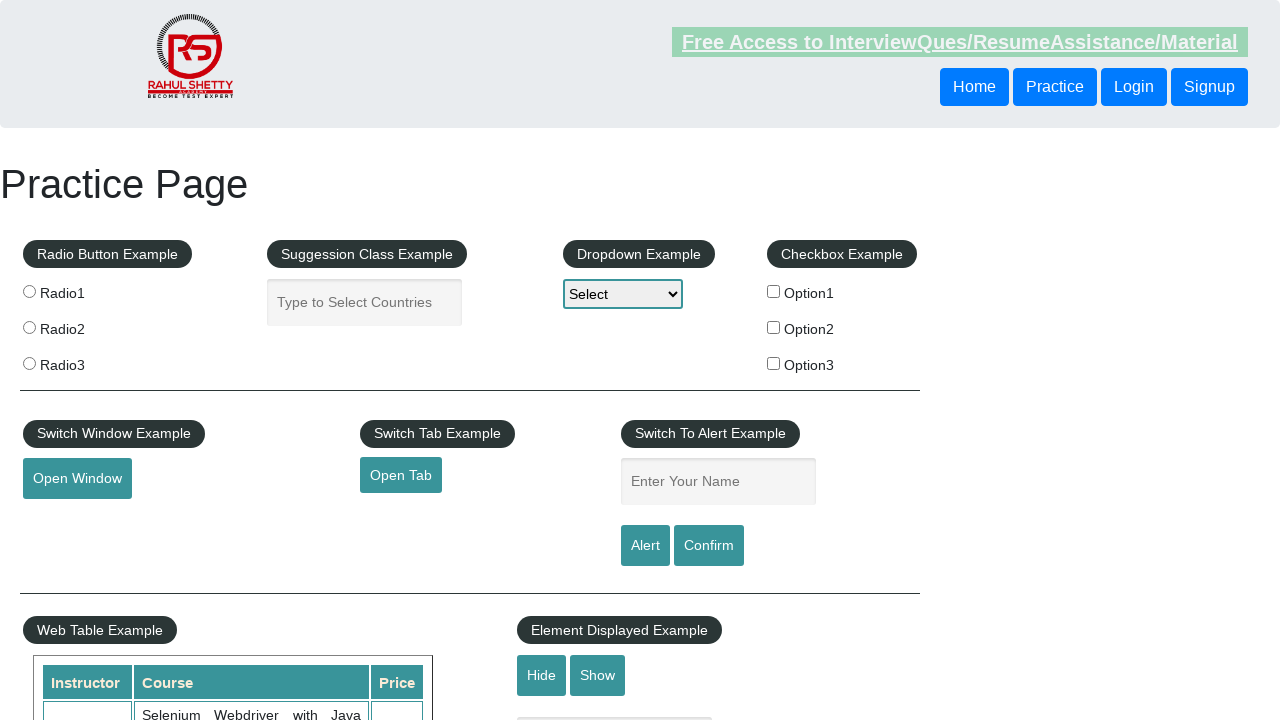

Hovered over mouse hover menu element at (83, 361) on #mousehover
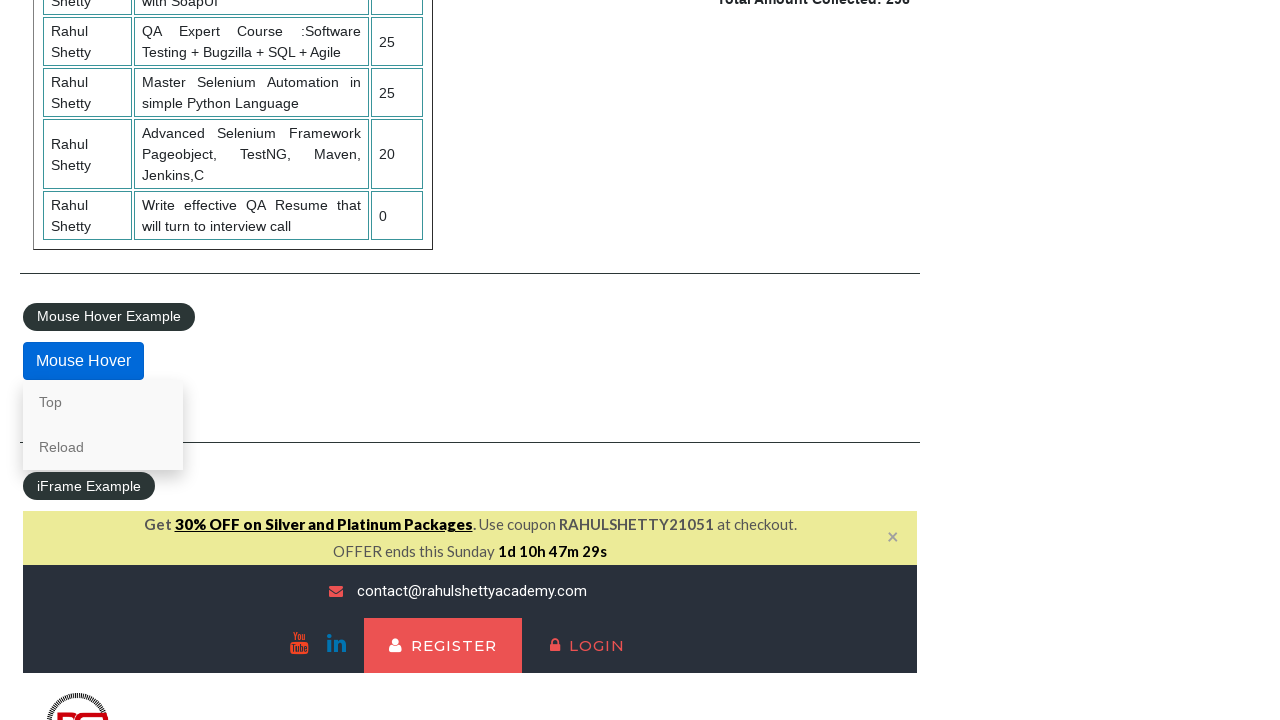

Clicked on 'Top' link in dropdown menu at (103, 402) on a:text('Top')
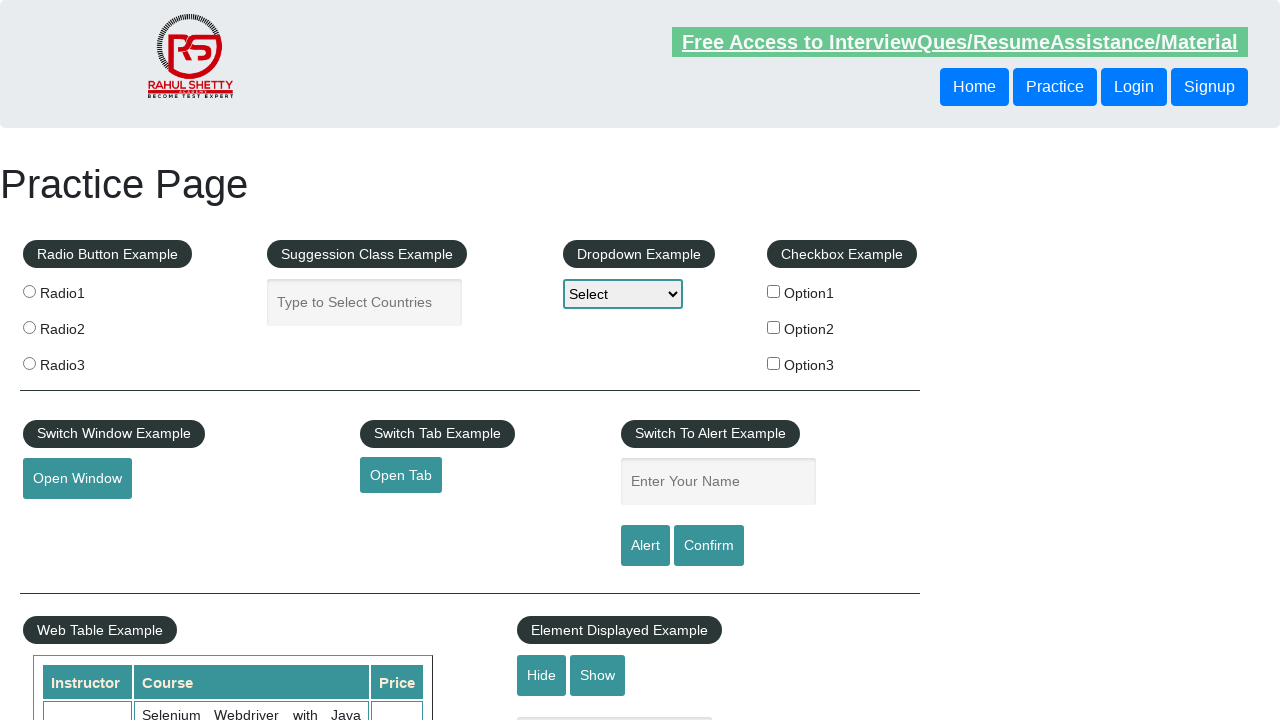

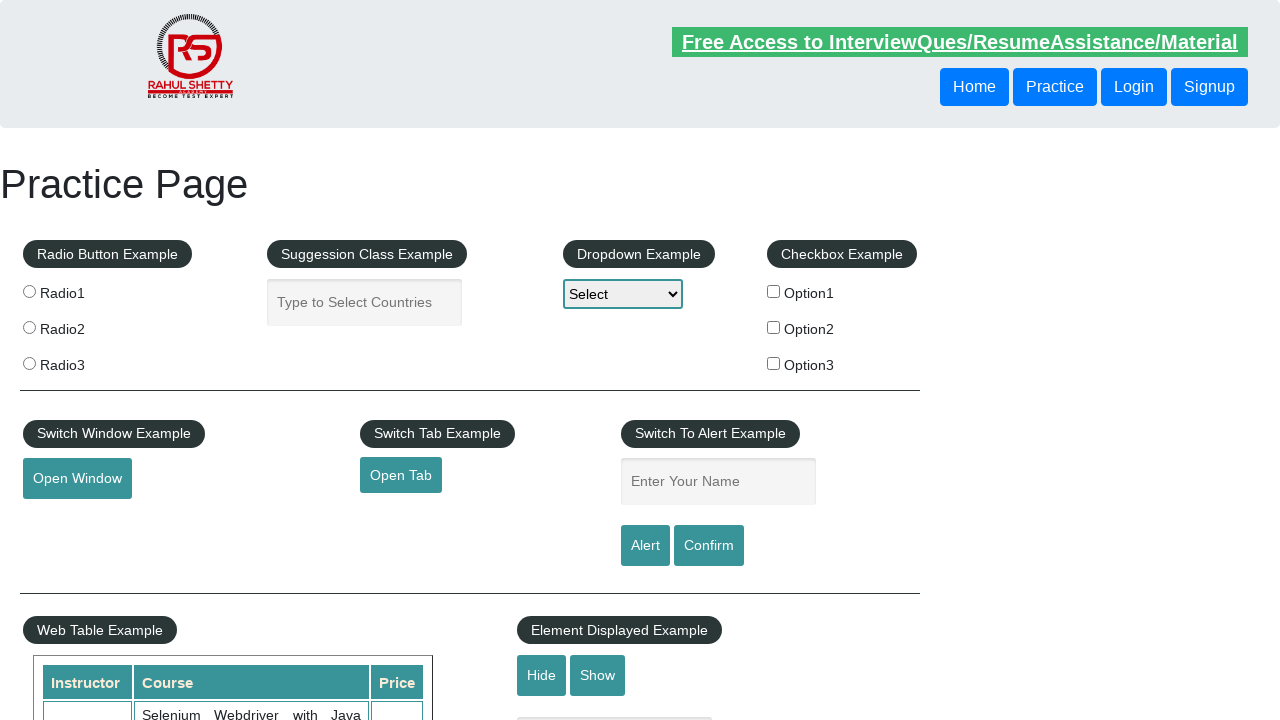